Navigates to the Japanese Ministry of Health website, finds a specific link about drug pricing, clicks it, then clicks on Excel download links on the subsequent page.

Starting URL: https://www.mhlw.go.jp/stf/seisakunitsuite/bunya/0000078916.html

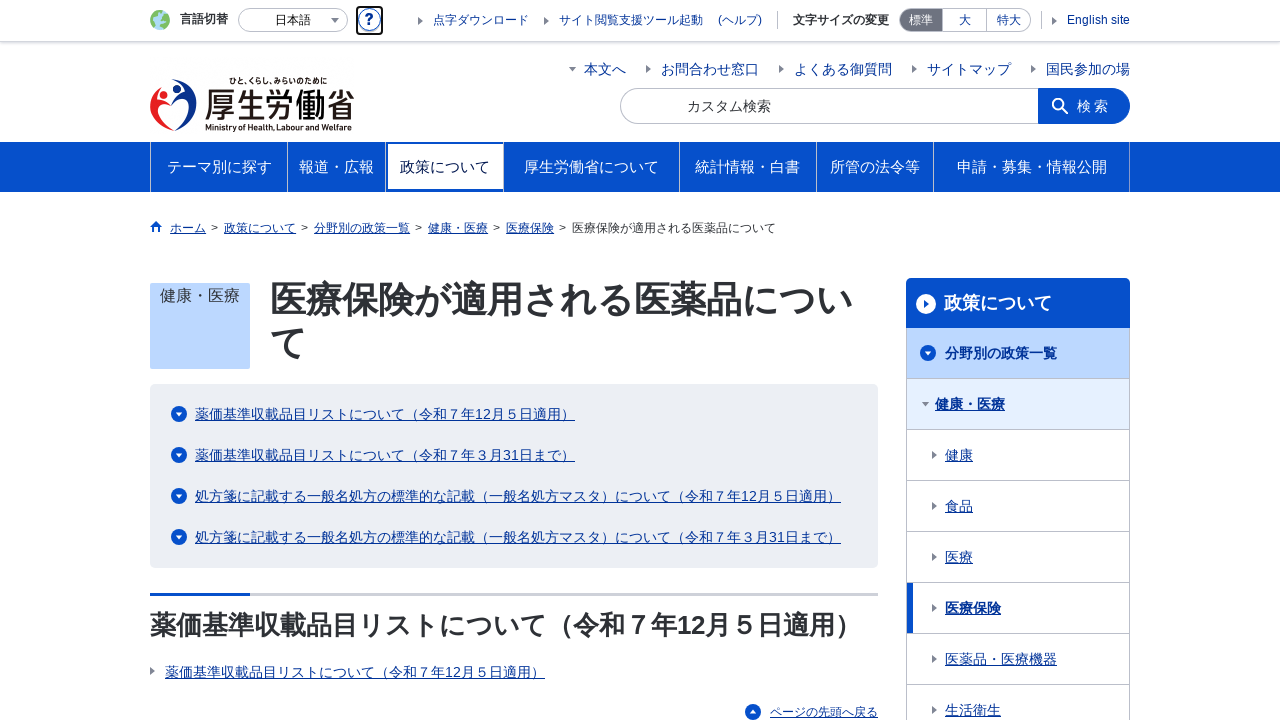

Waited for list items to load on Japanese Ministry of Health website
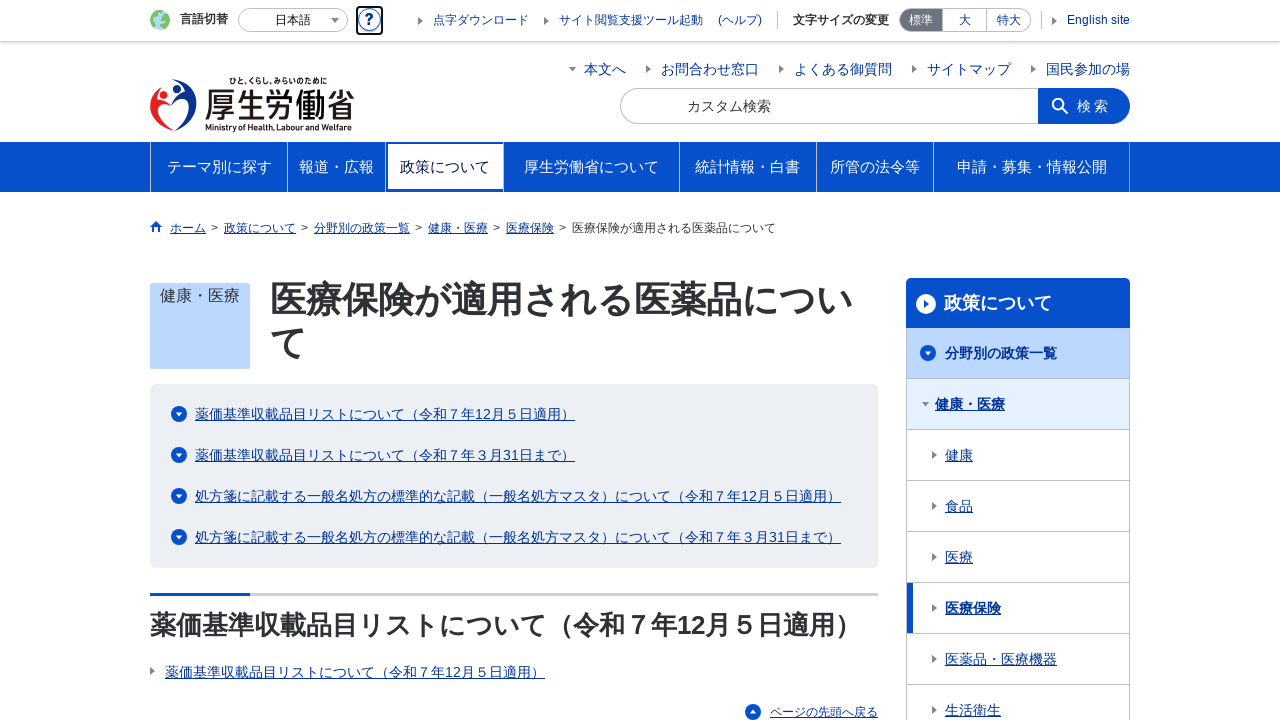

Retrieved all list item elements from the page
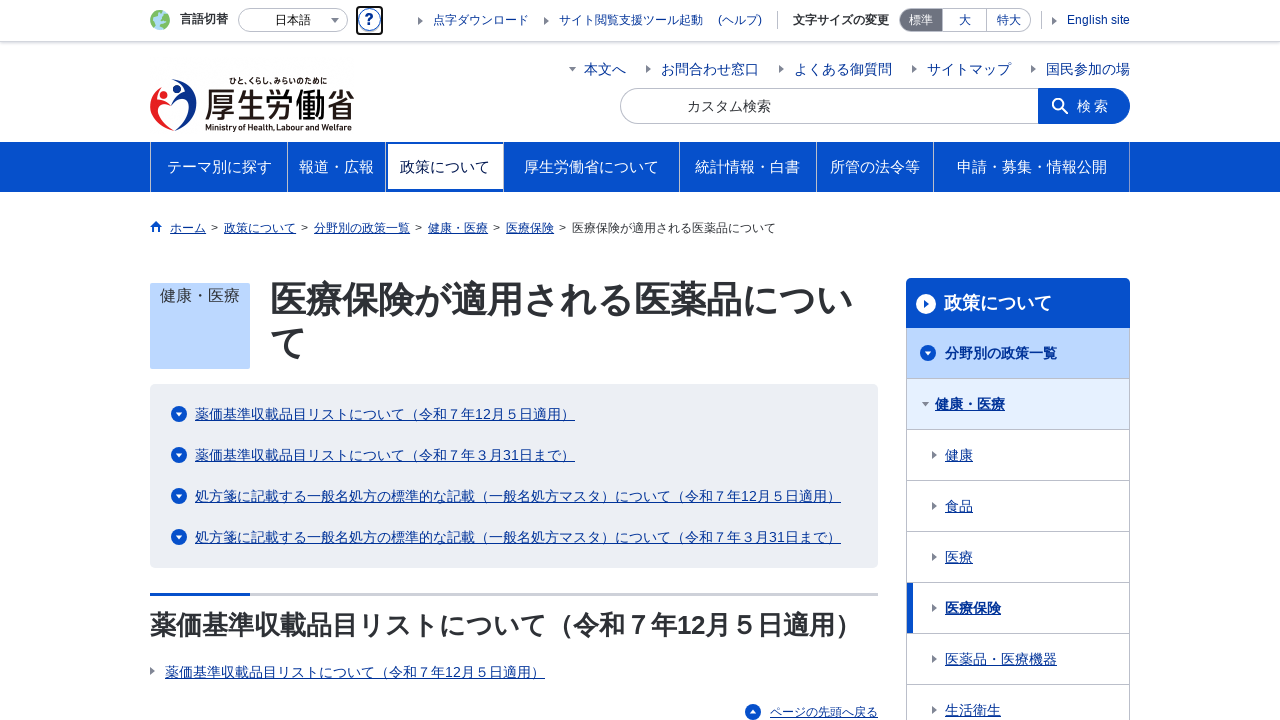

Found and clicked the drug pricing list link '薬価基準収載品目リストについて'
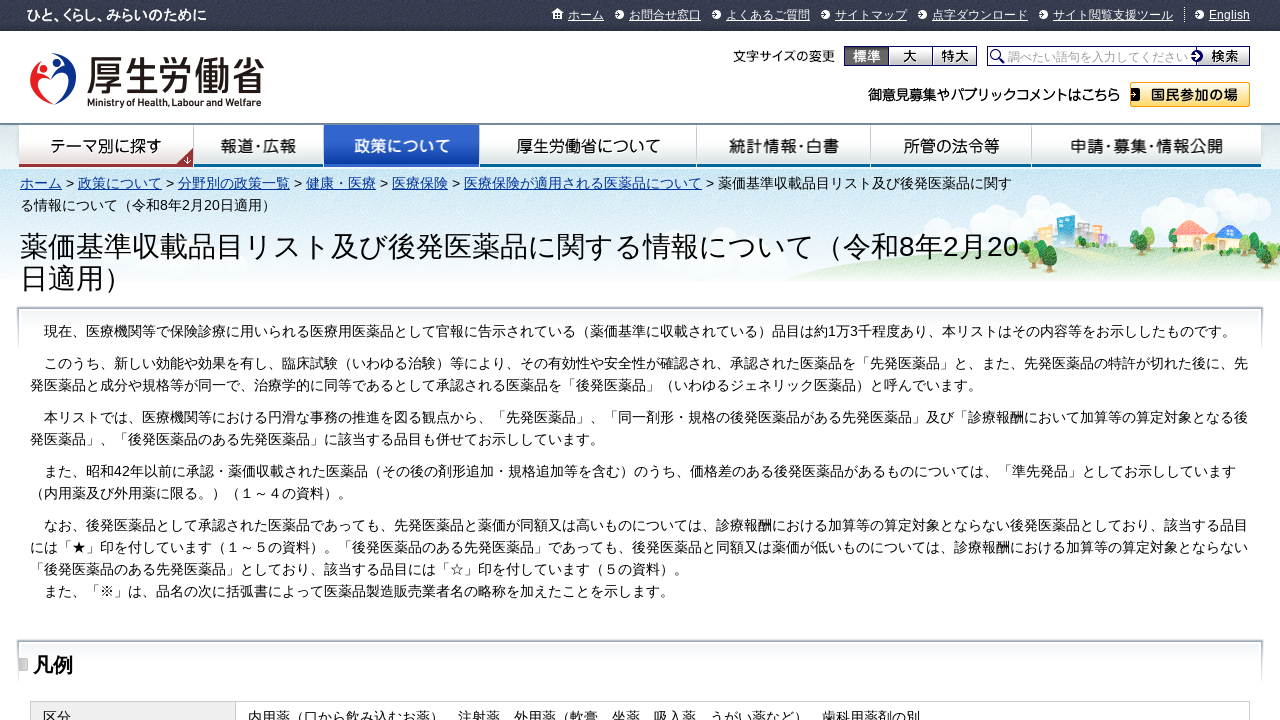

Waited for Excel download links to appear on the drug pricing page
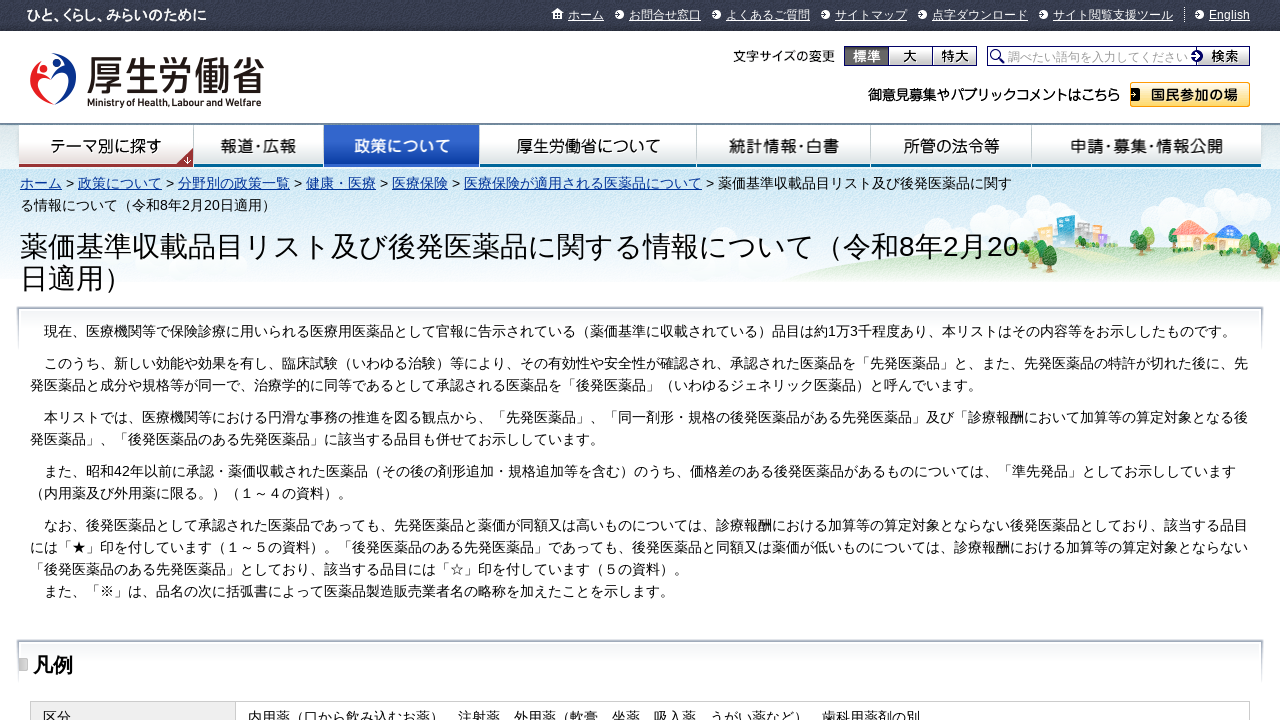

Retrieved all Excel download links from the page
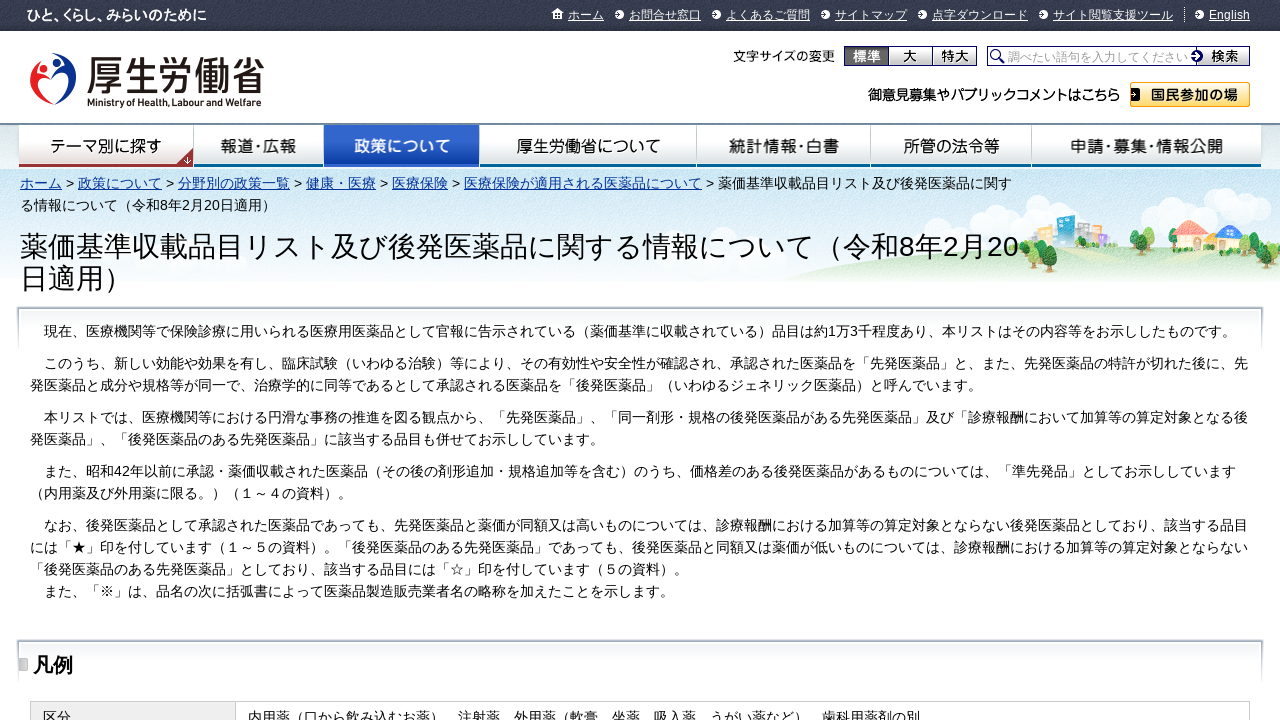

Clicked Excel download link 1 of 5
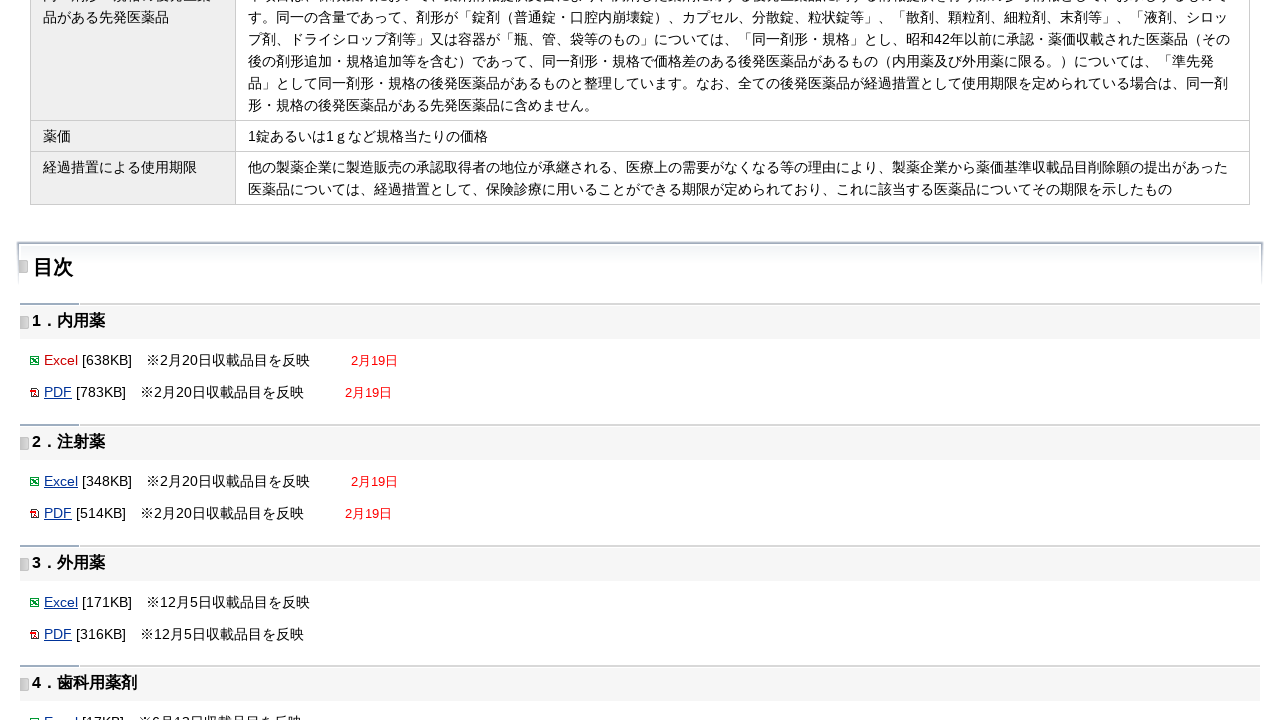

Waited 1 second after clicking Excel link 1
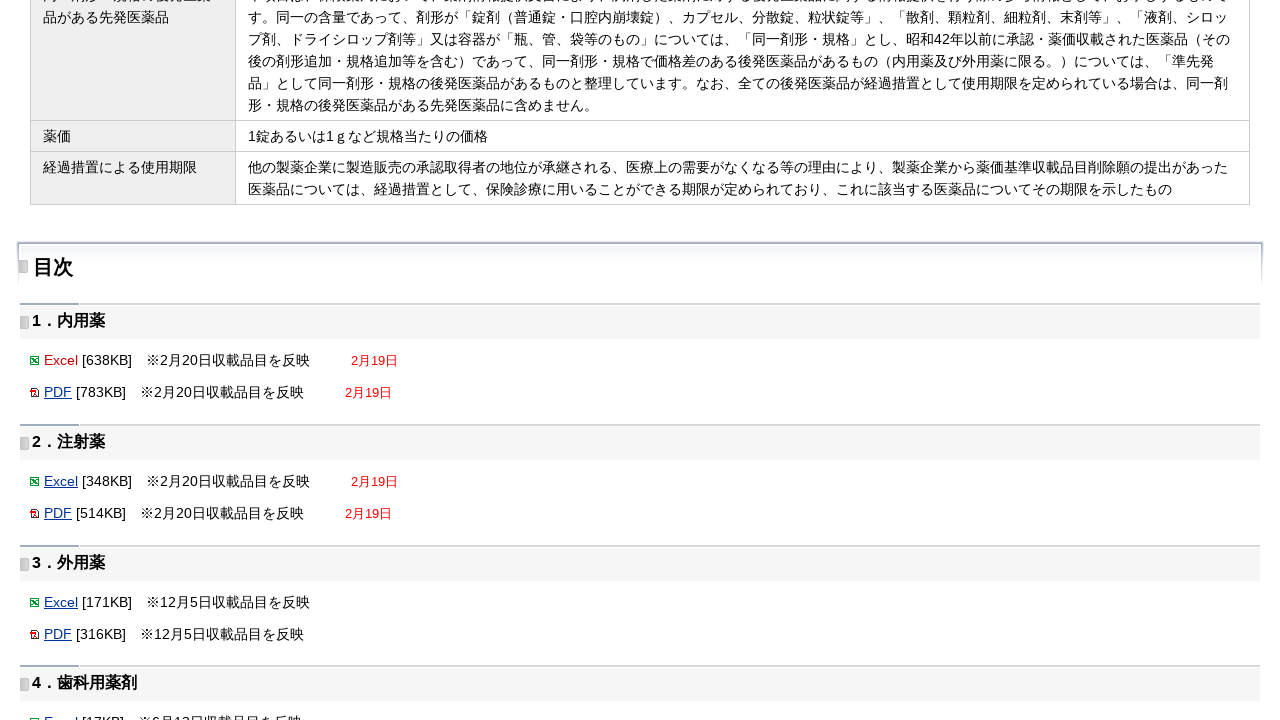

Clicked Excel download link 2 of 5
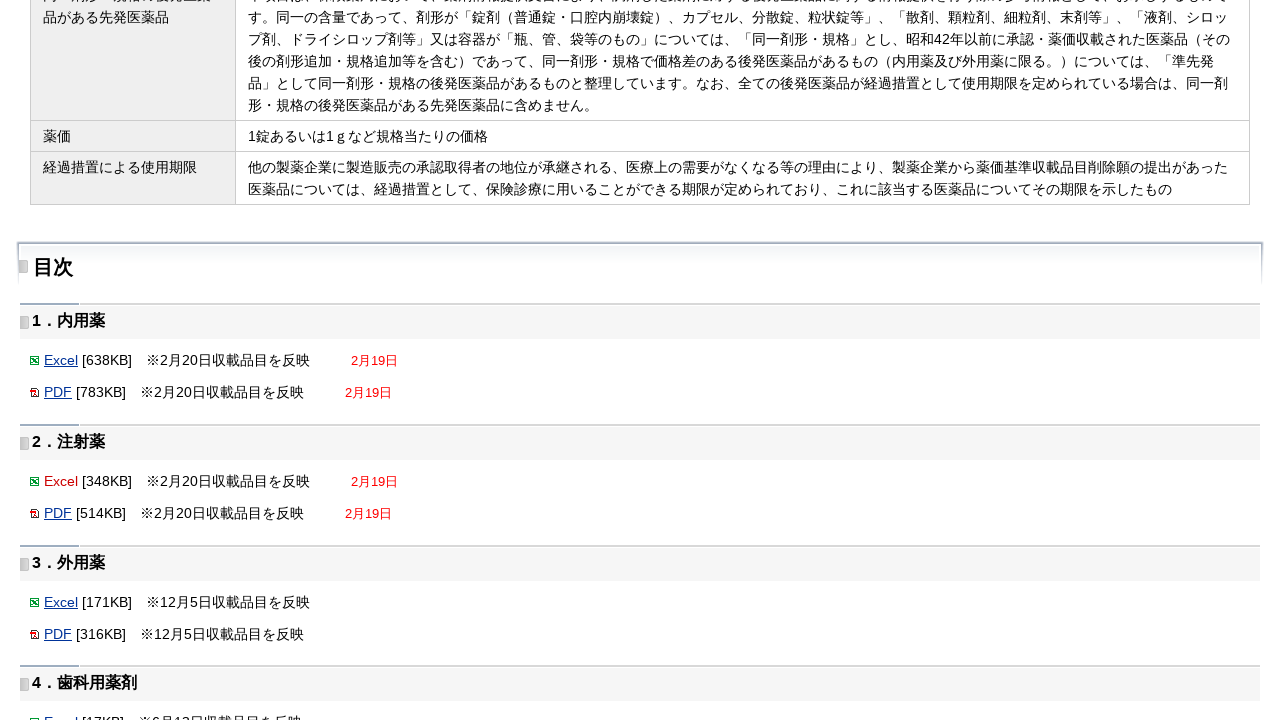

Waited 1 second after clicking Excel link 2
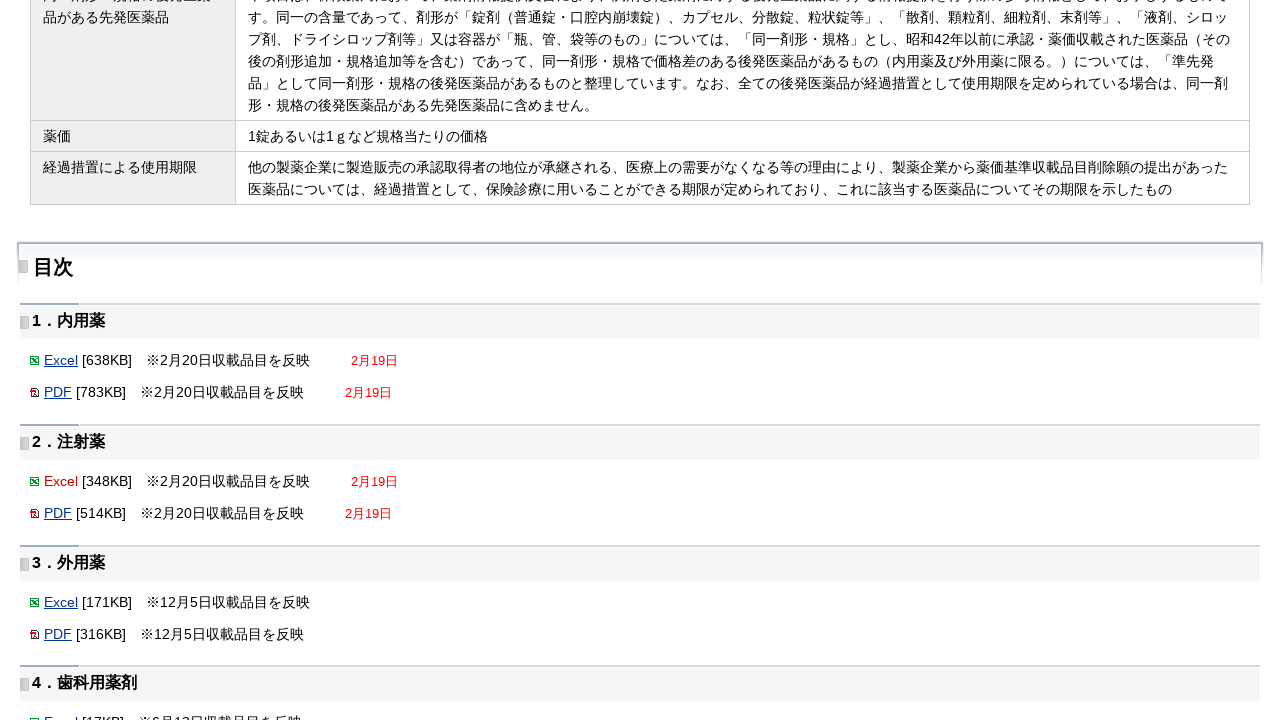

Clicked Excel download link 3 of 5
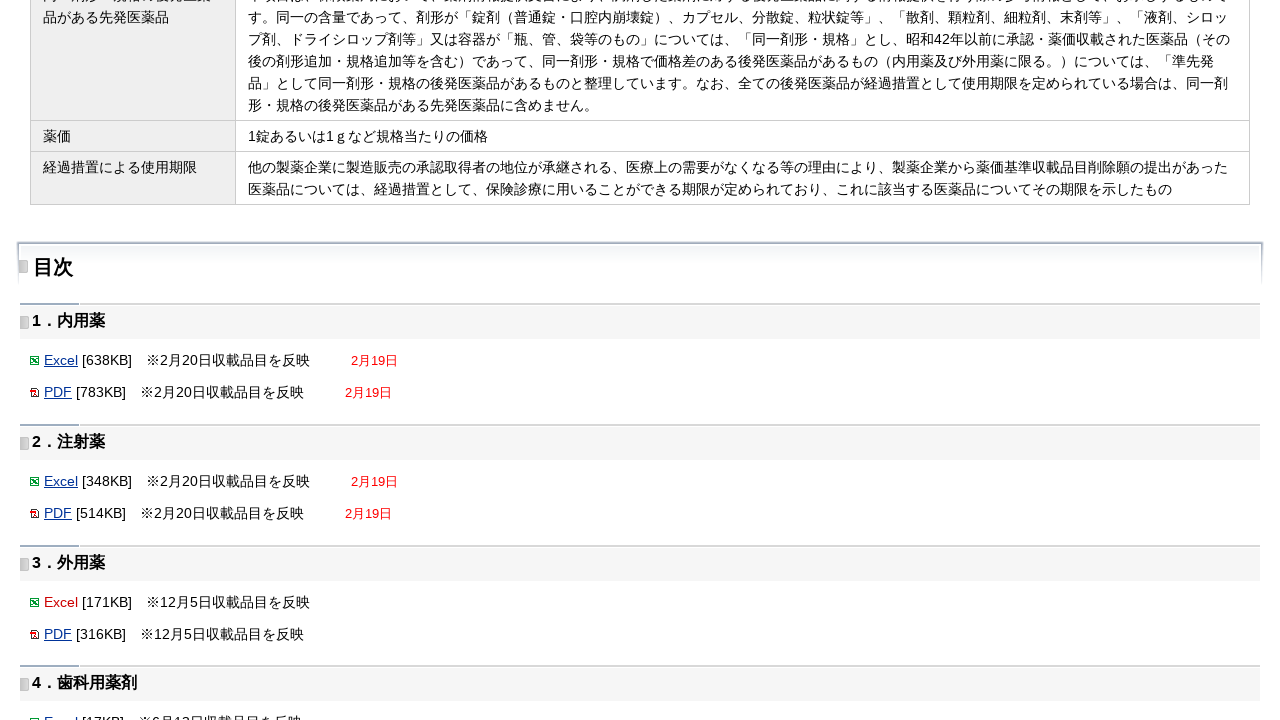

Waited 1 second after clicking Excel link 3
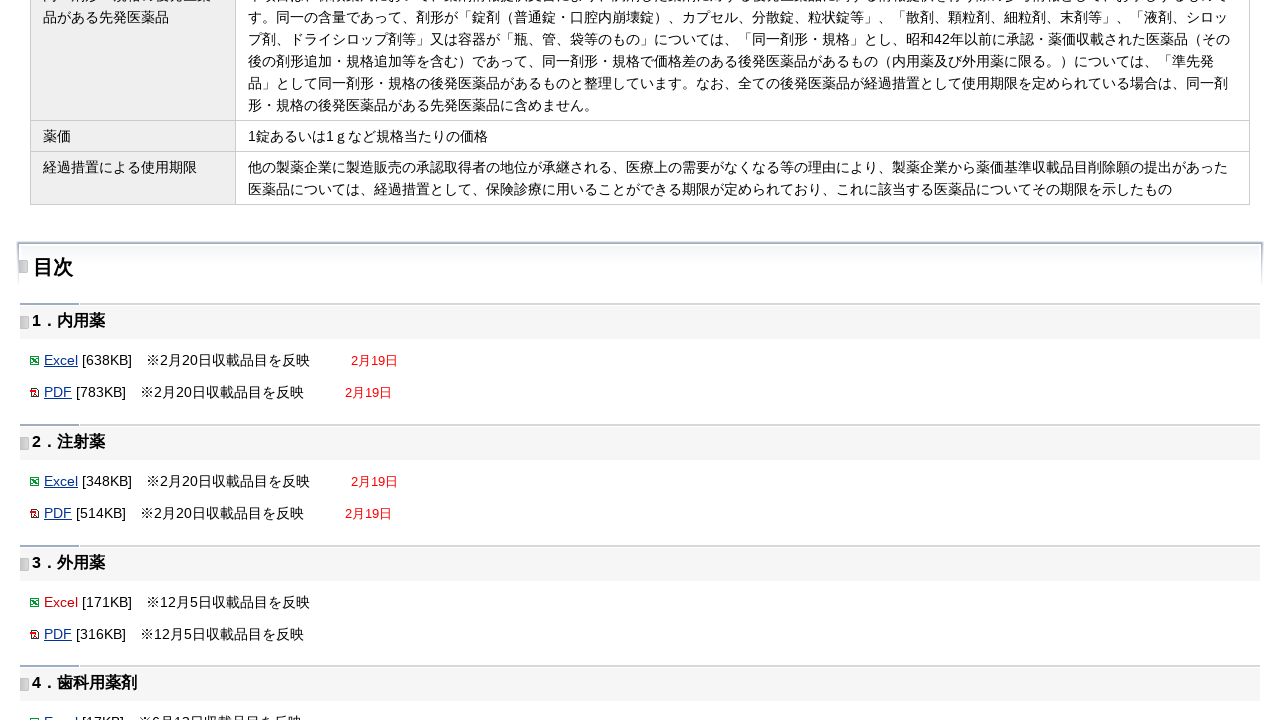

Clicked Excel download link 4 of 5
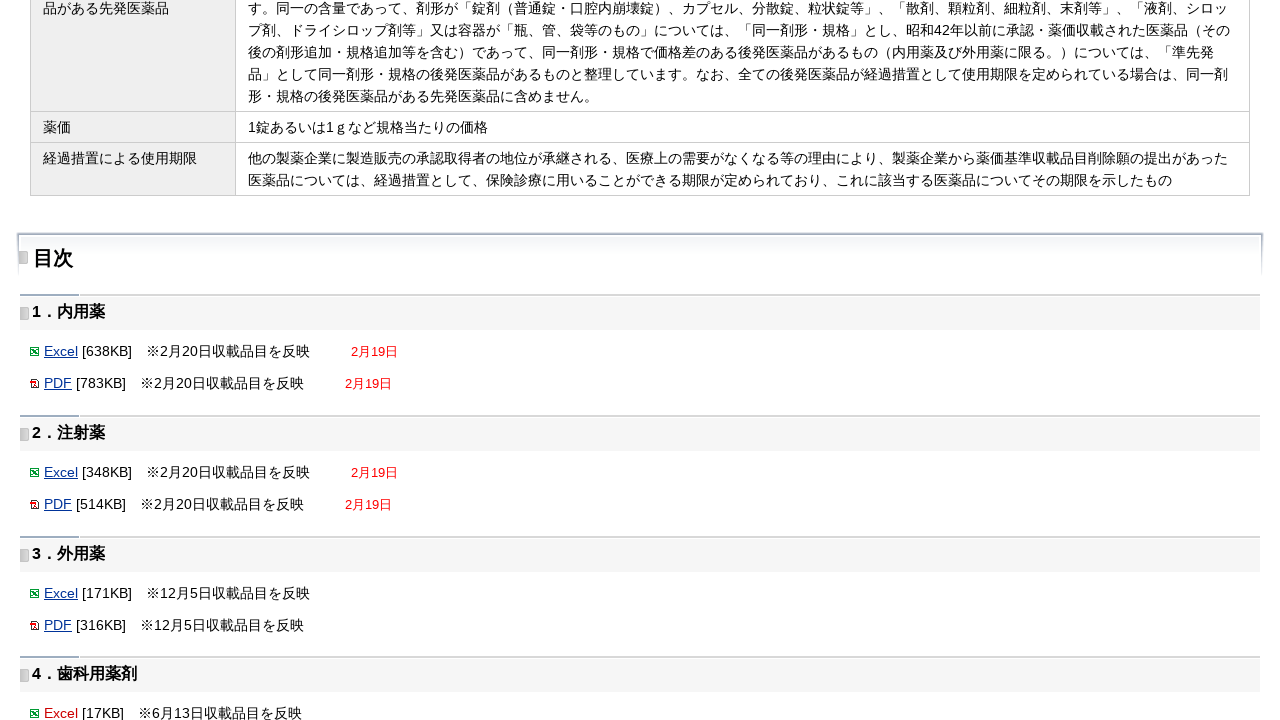

Waited 1 second after clicking Excel link 4
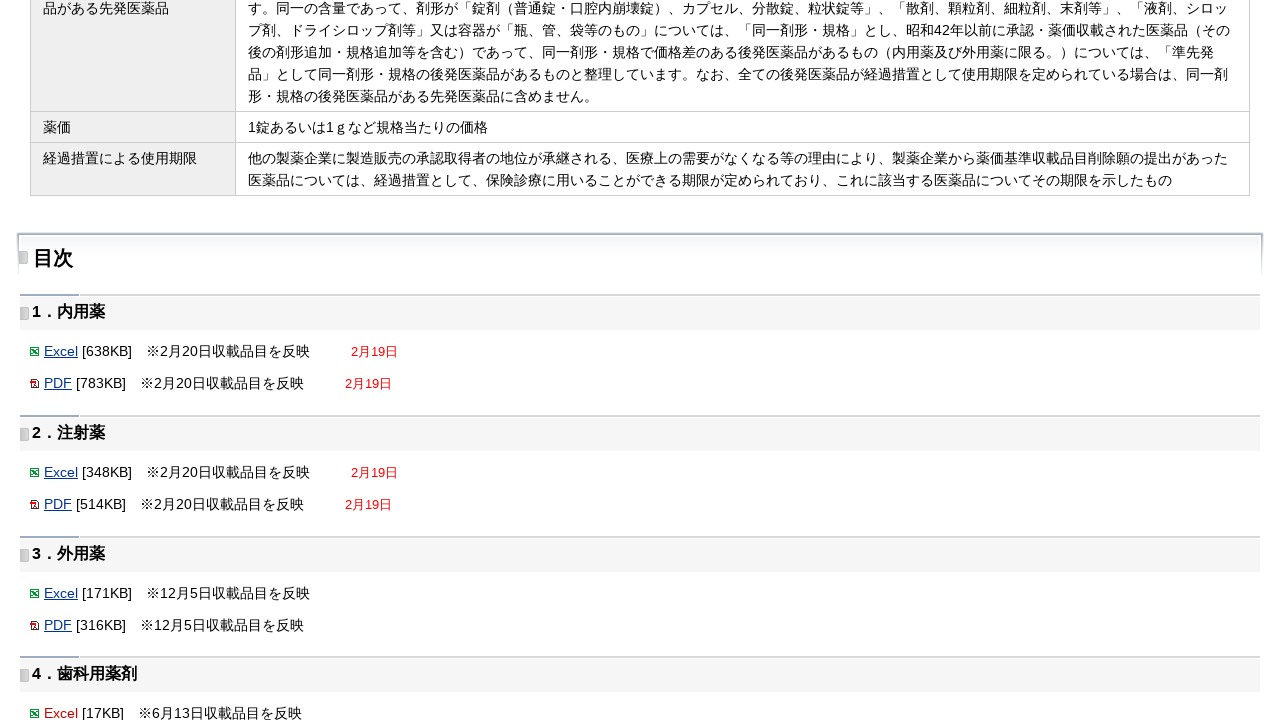

Clicked Excel download link 5 of 5
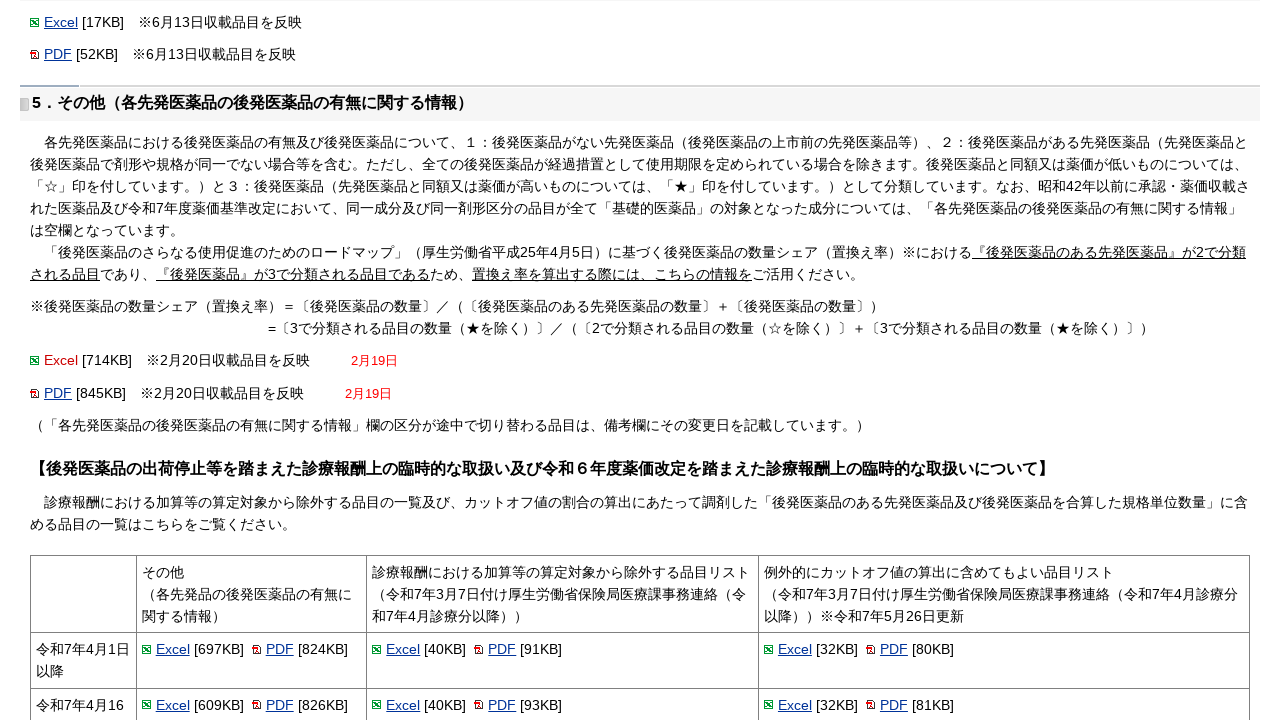

Waited 1 second after clicking Excel link 5
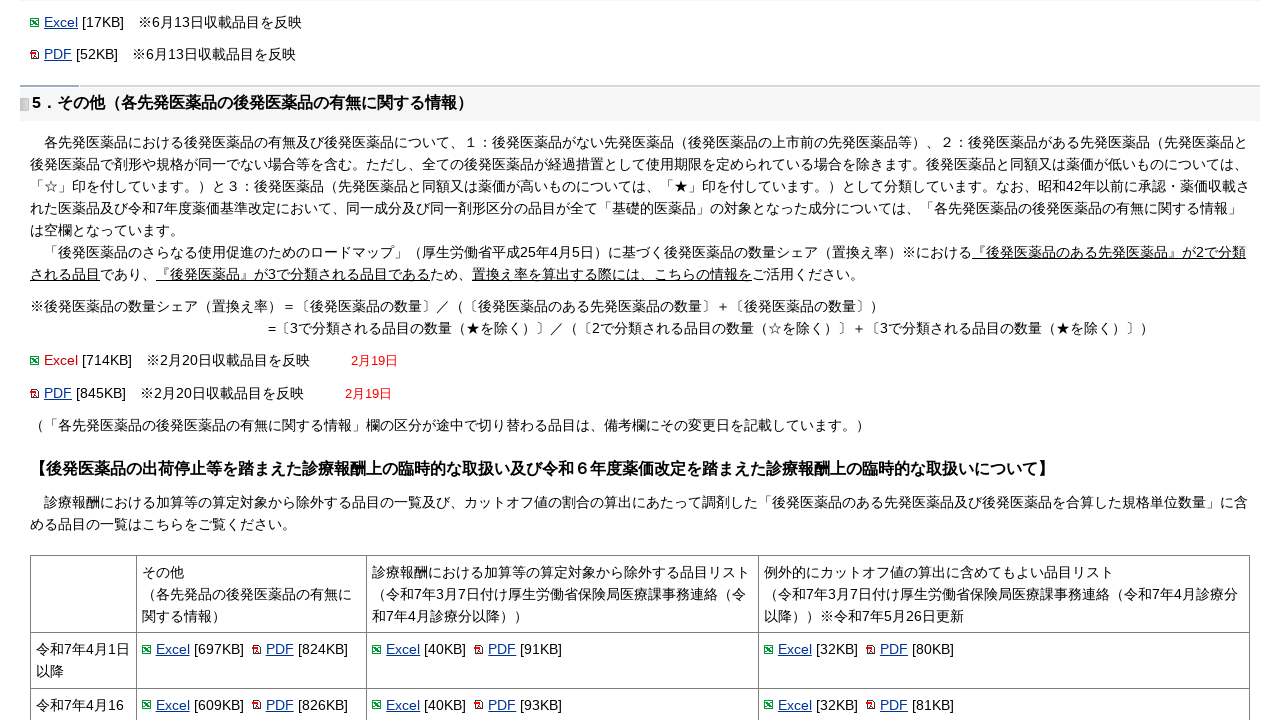

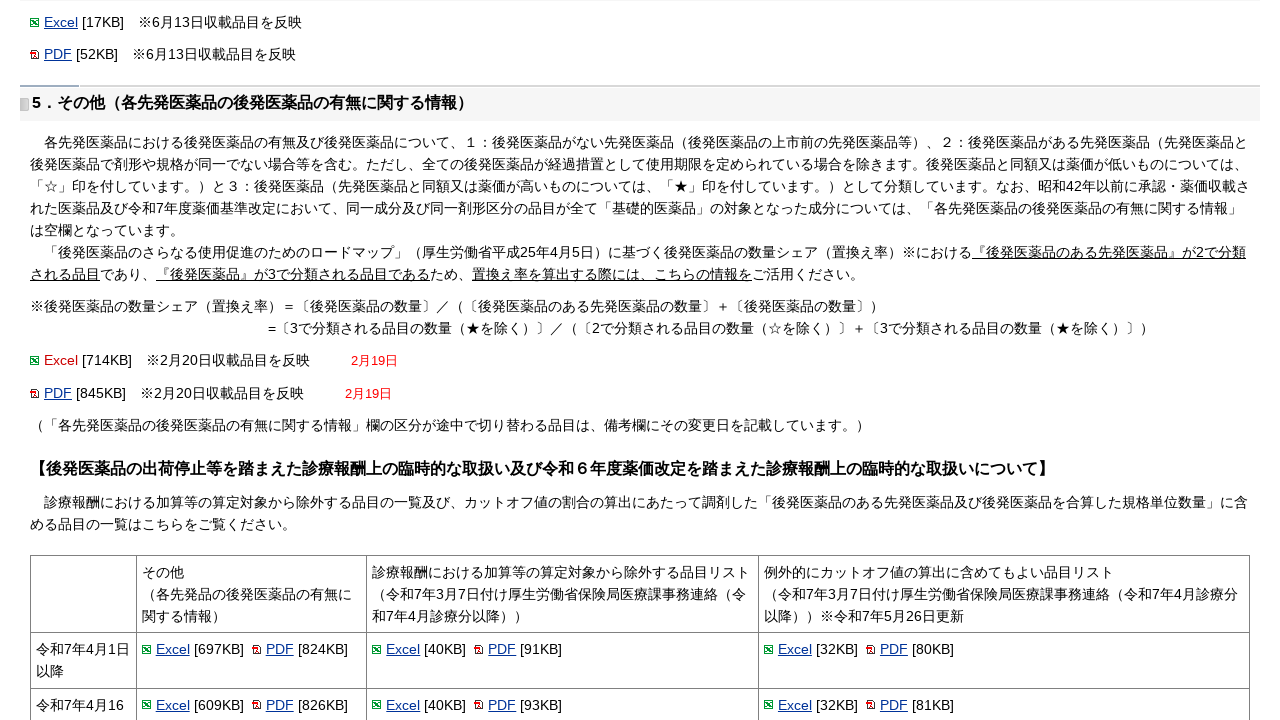